Tests XPath locator strategies (following-sibling and parent axes) by locating buttons in the header and verifying their presence and text content

Starting URL: https://rahulshettyacademy.com/AutomationPractice/

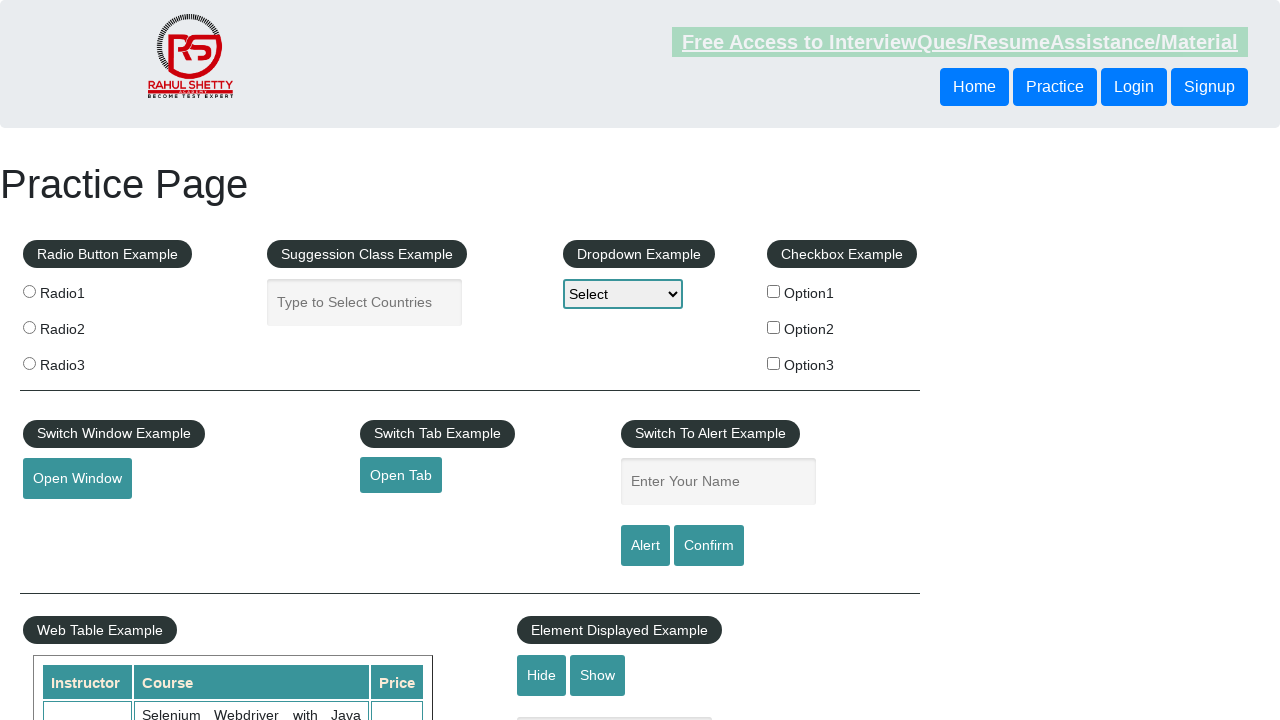

Located button using following-sibling XPath axis
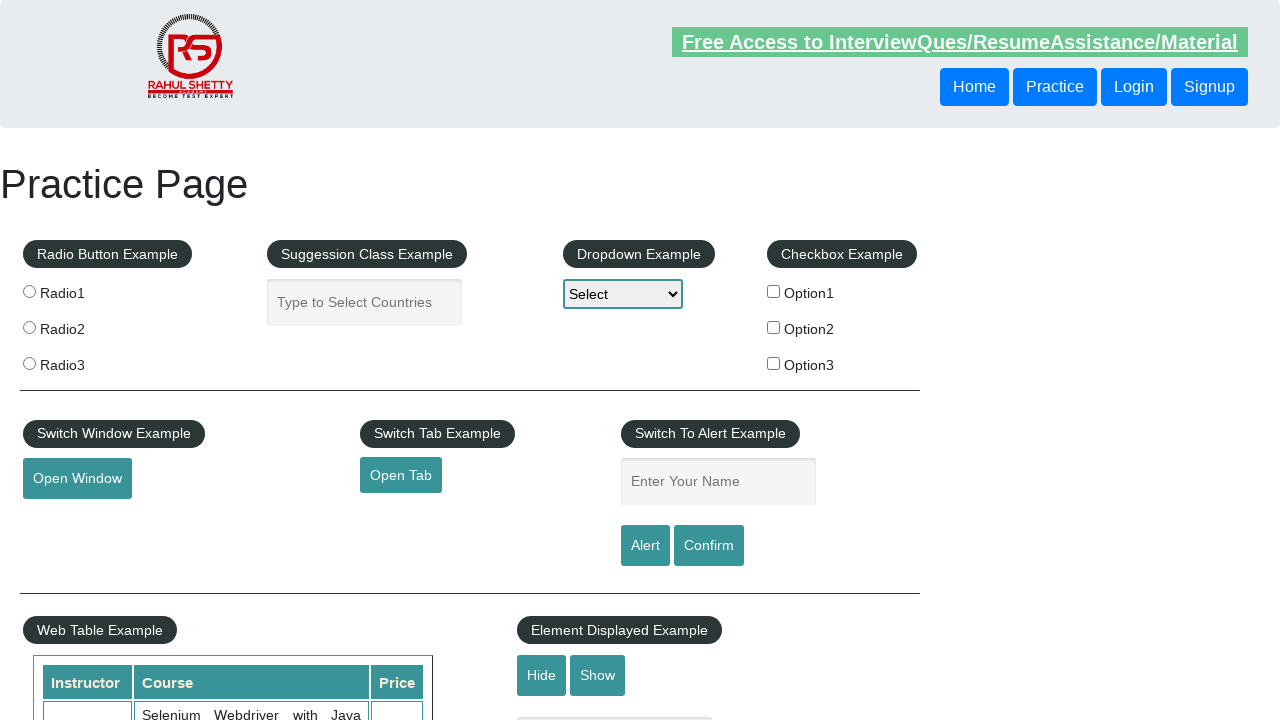

Verified button located with following-sibling axis is visible
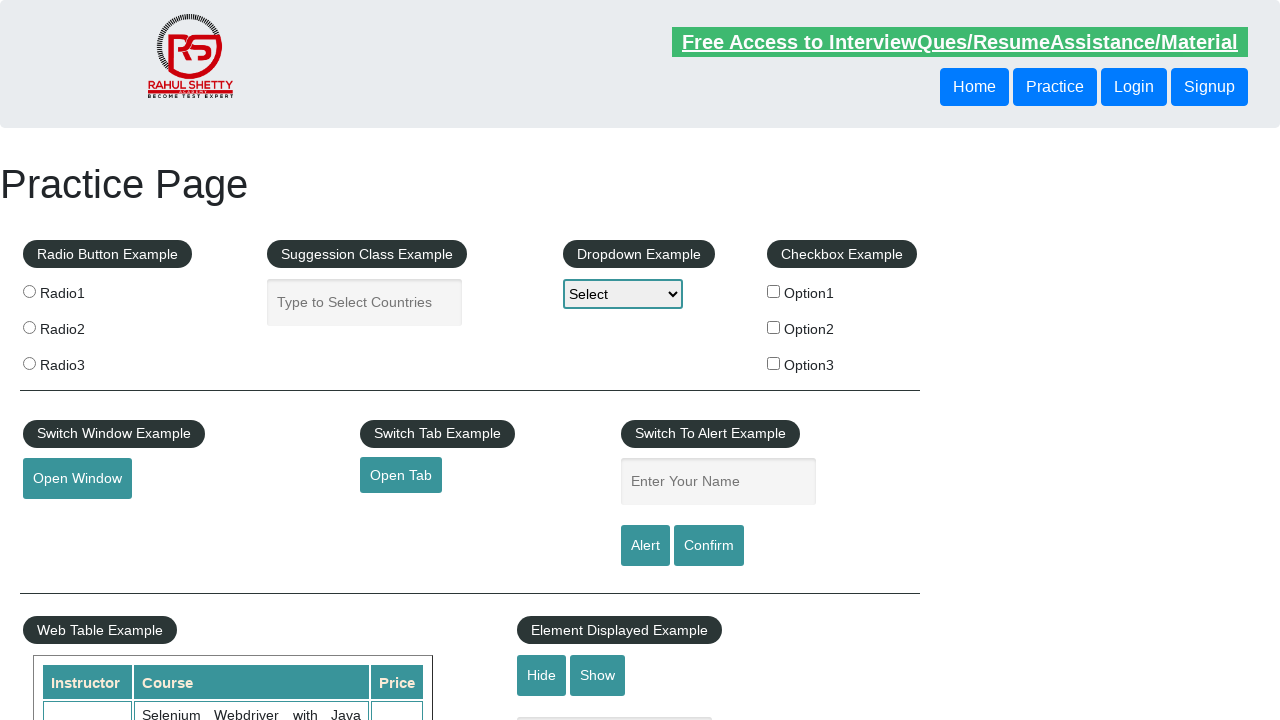

Located button using parent XPath axis
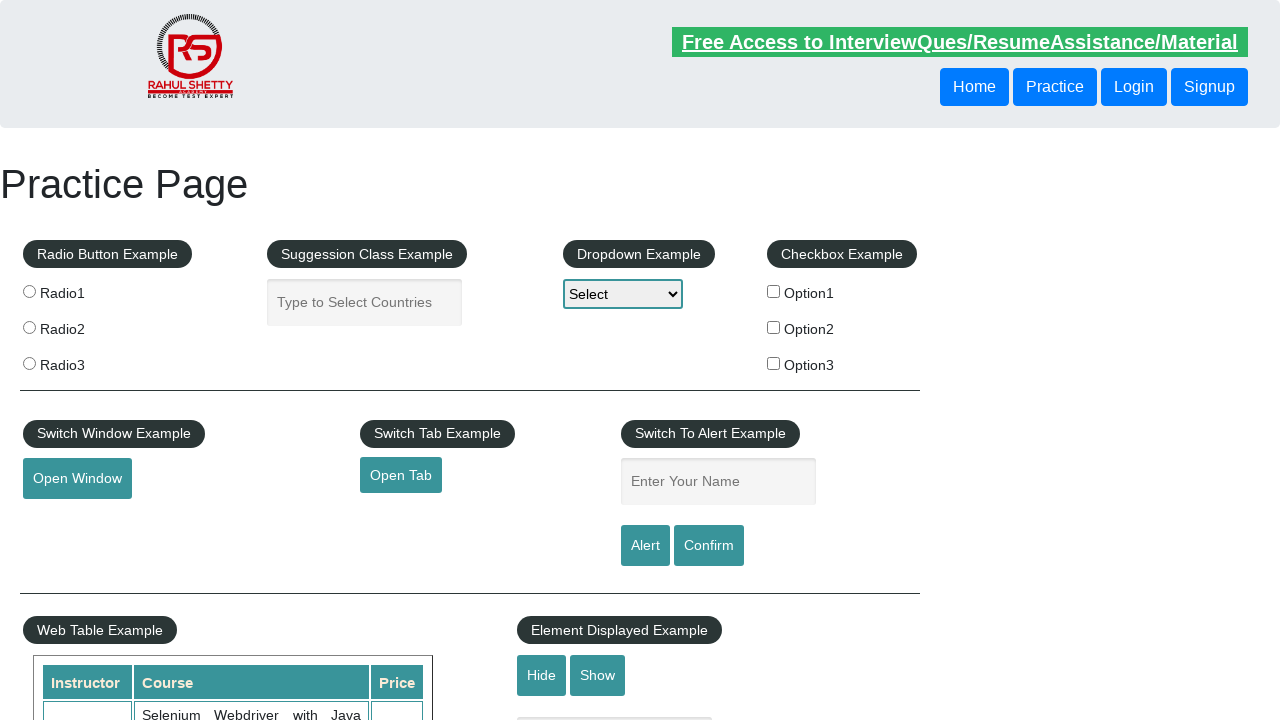

Verified button located with parent axis is visible
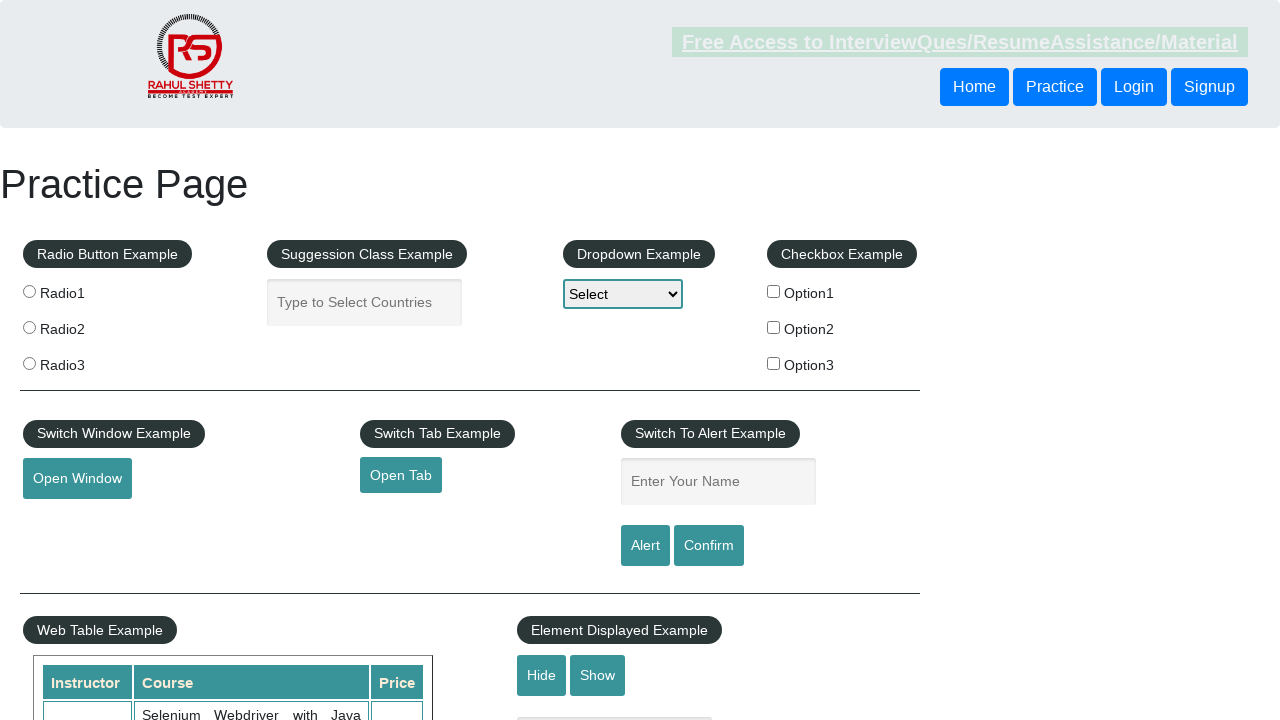

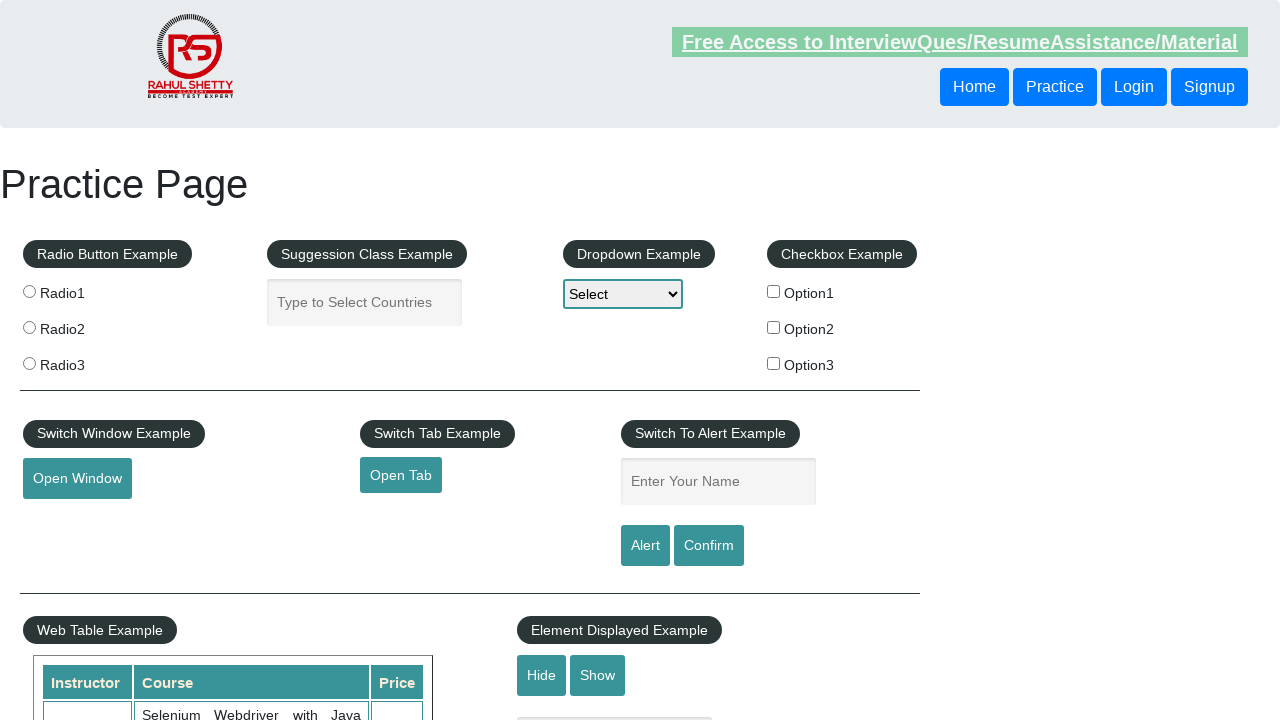